Navigates to a wholesale product catalog page, verifies that product cards load with their details (name, image, stock status, price), and tests the pagination by clicking the "Siguiente" (Next) button to load the next page of products.

Starting URL: https://home-point.com.ar/mayorista

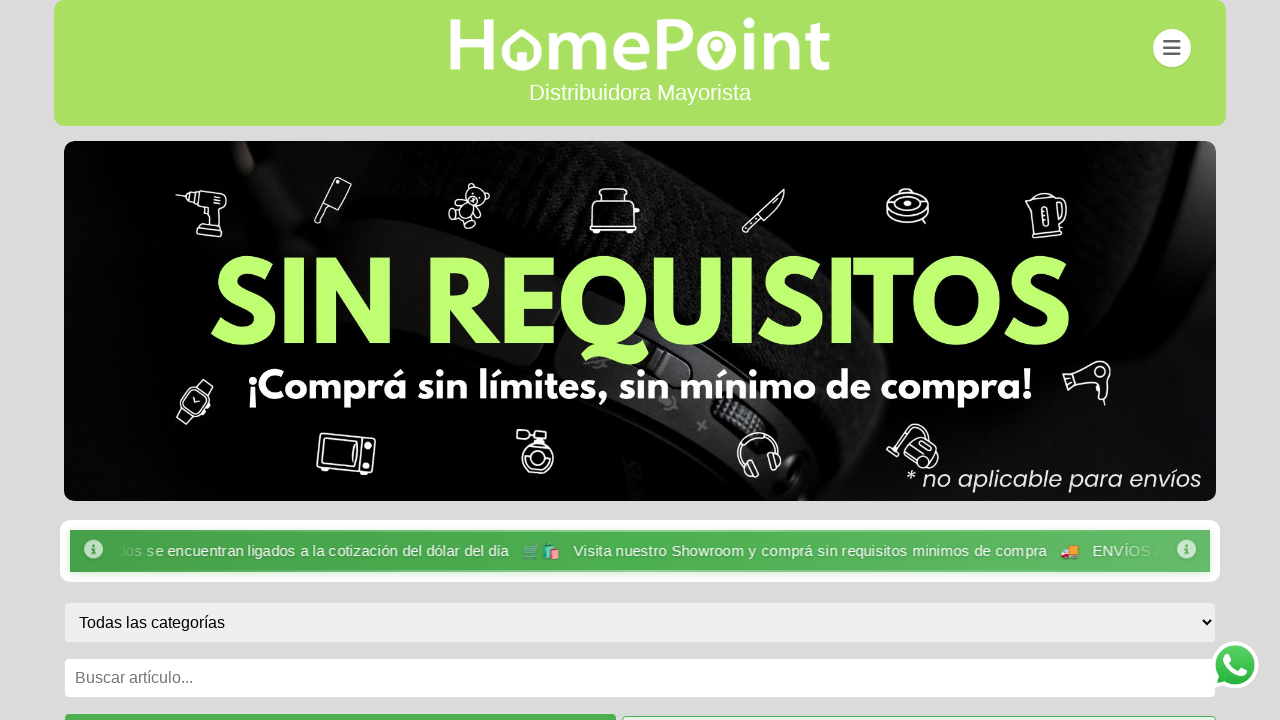

Product cards loaded on catalog page
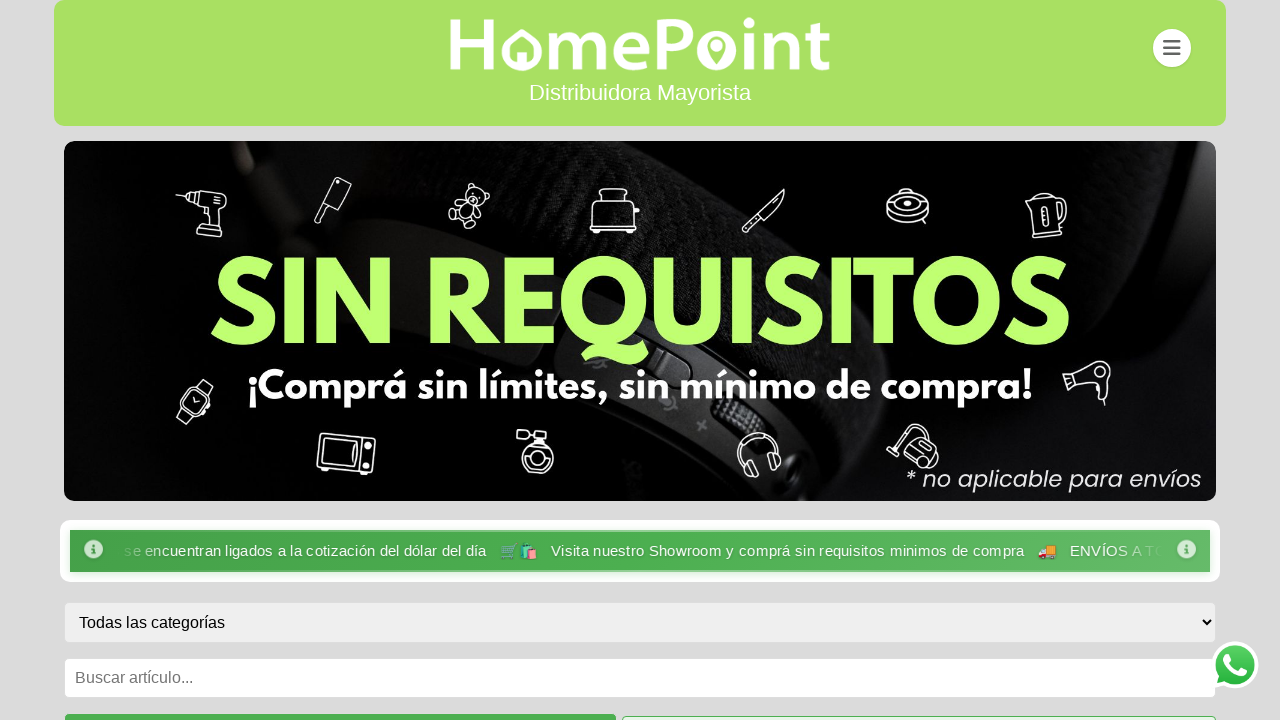

First product card is visible
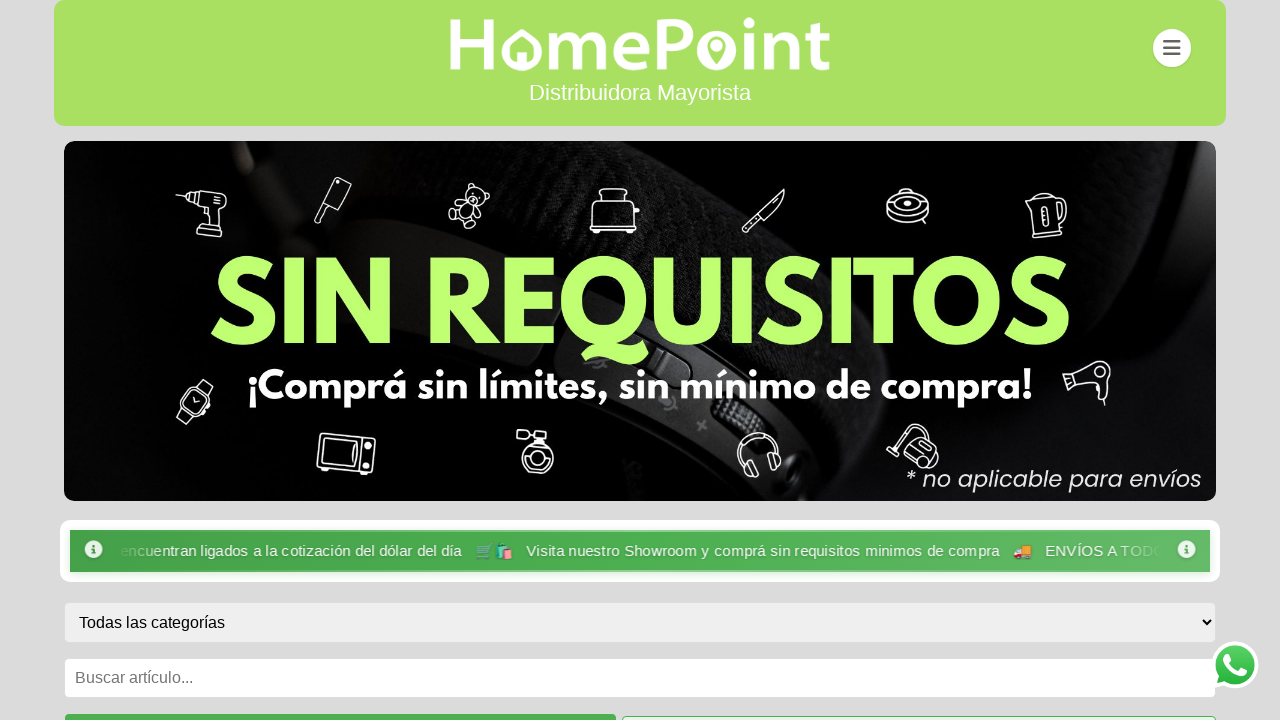

Product name (h3) element is visible
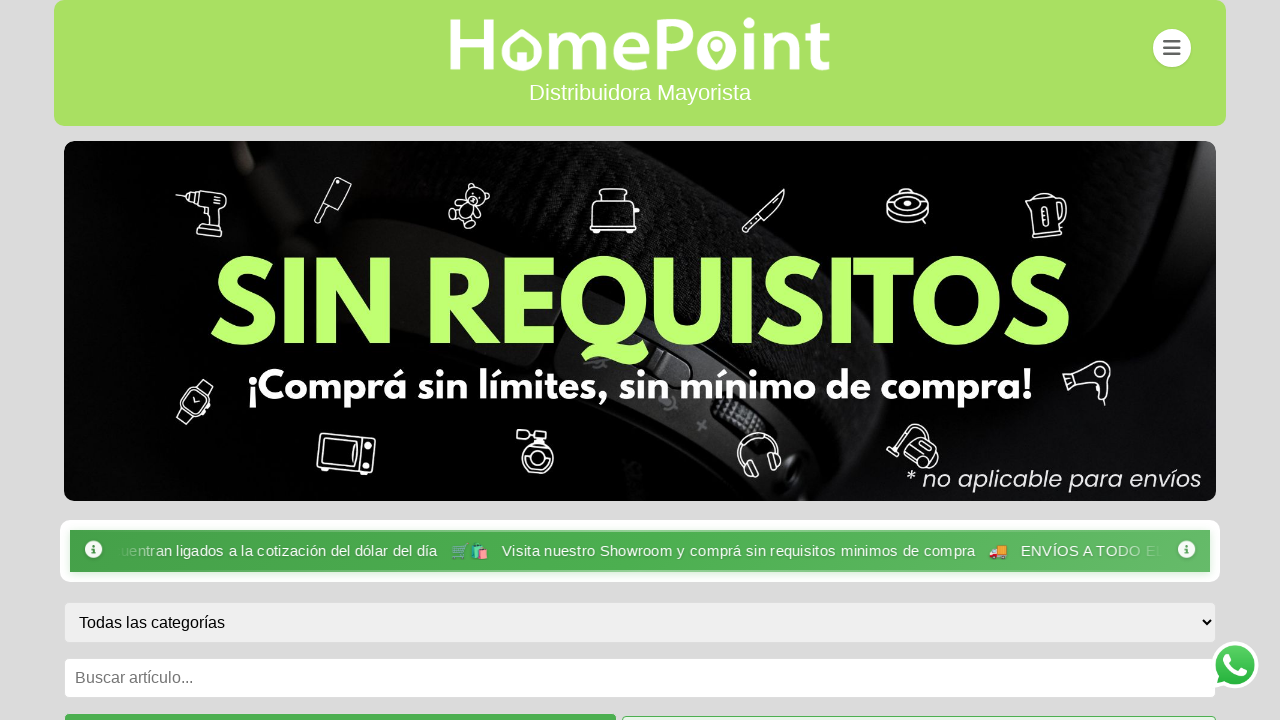

Product image element is visible
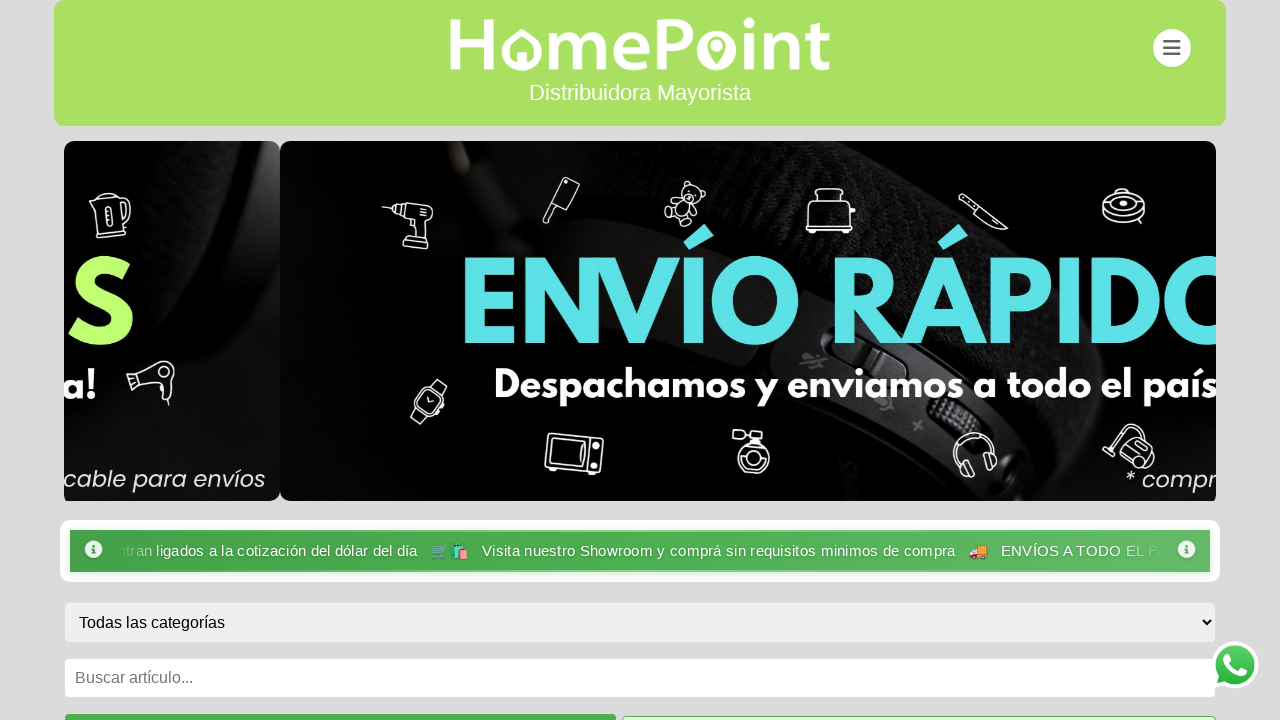

Stock status element is visible
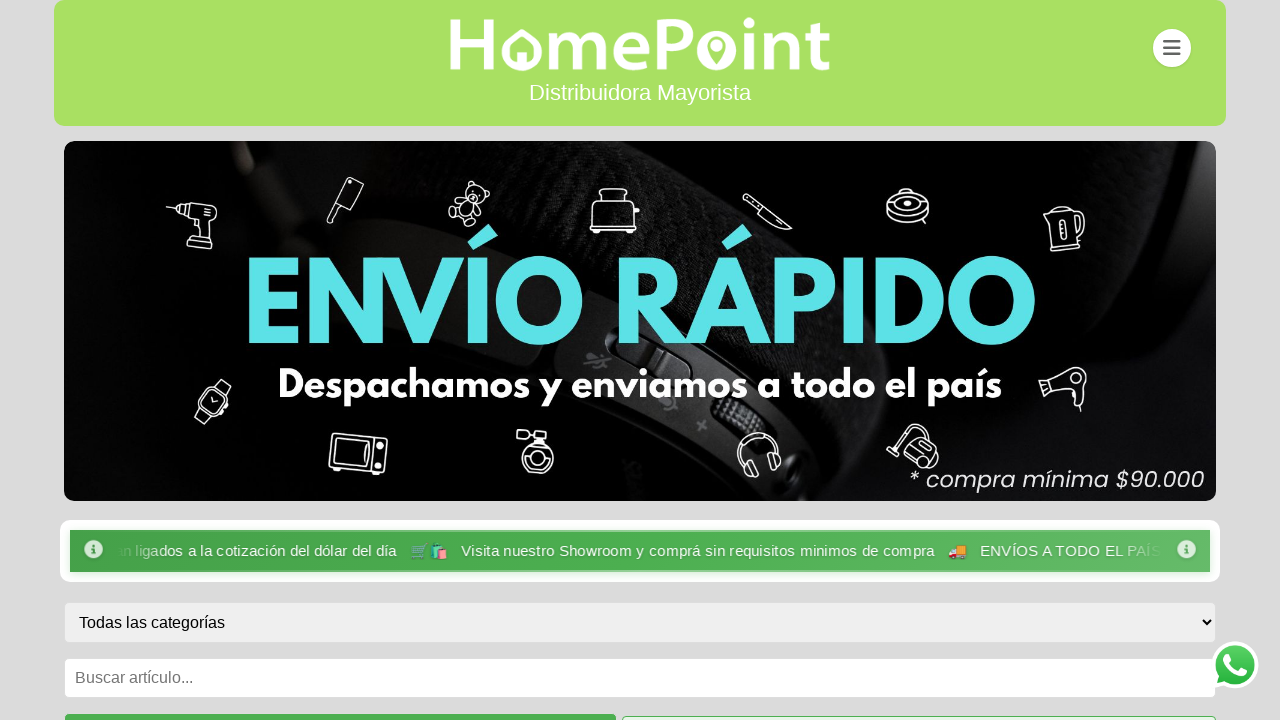

Clicked 'Siguiente' (Next) button to navigate to next page at (910, 361) on xpath=//button[text()="Siguiente"]
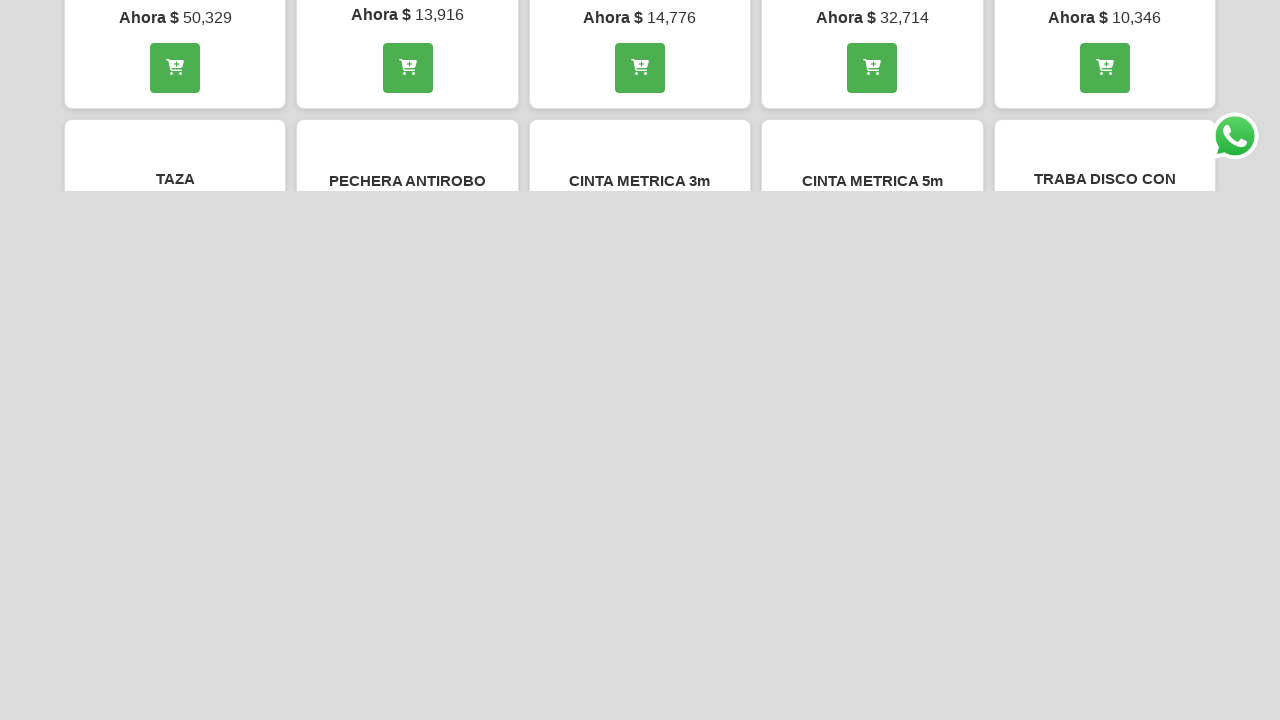

Next page product cards loaded
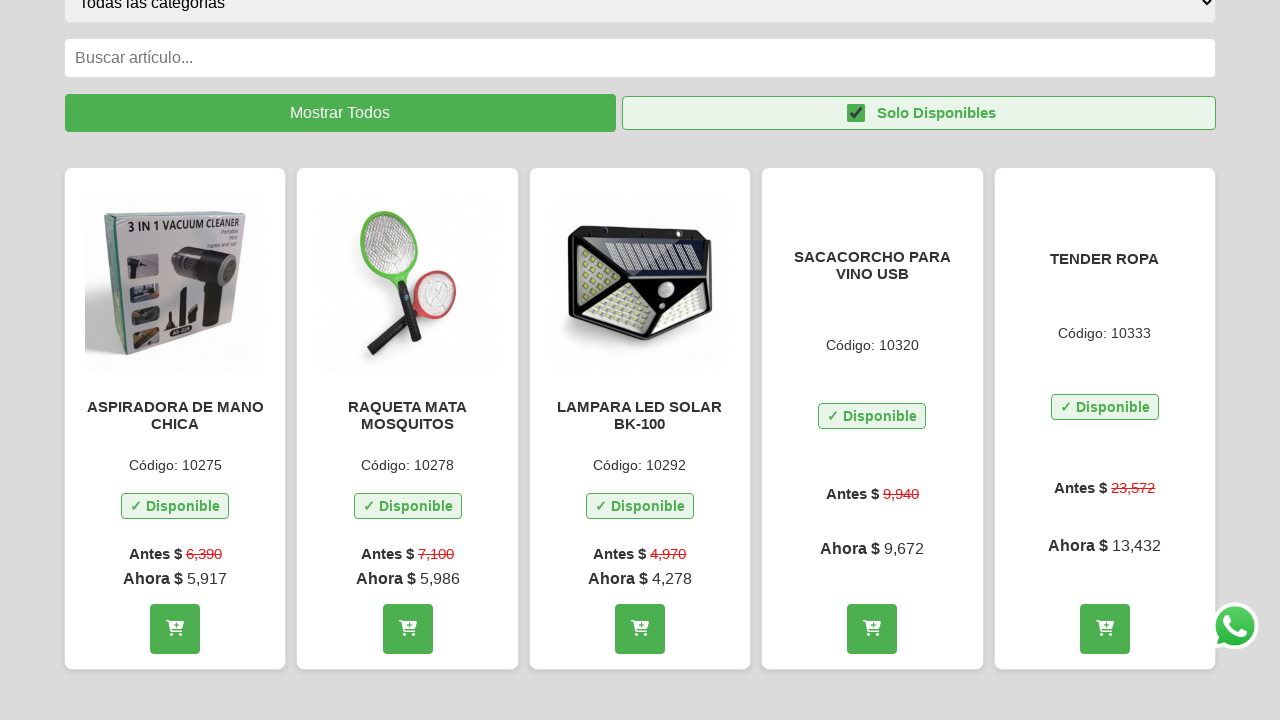

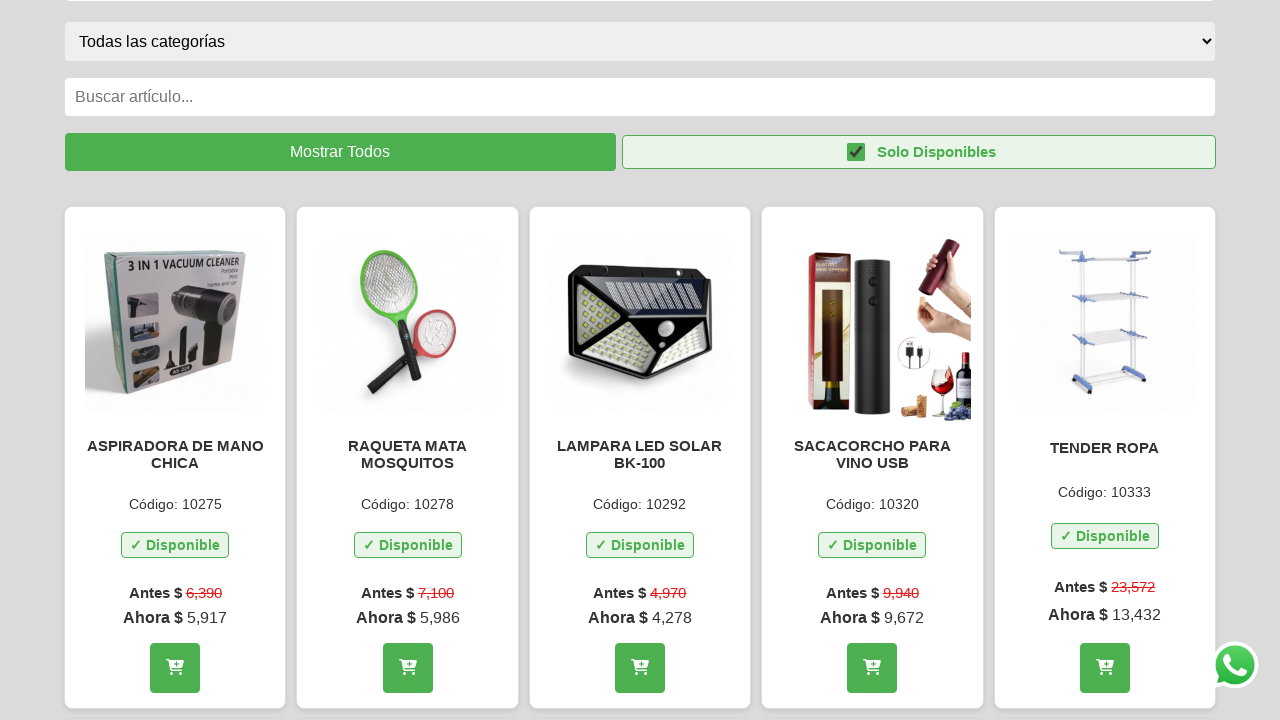